Navigates to the login page and waits for all link elements to be present on the page

Starting URL: https://www.guru.com/login.aspx

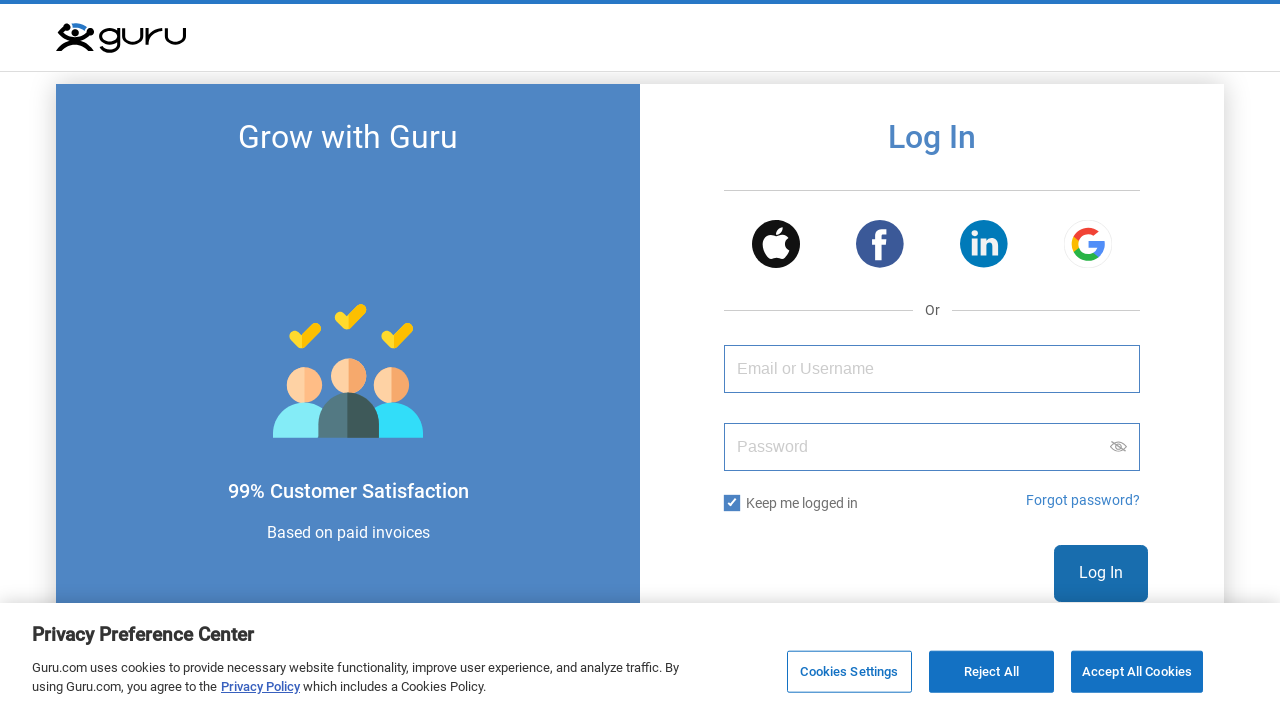

Navigated to https://www.guru.com/login.aspx
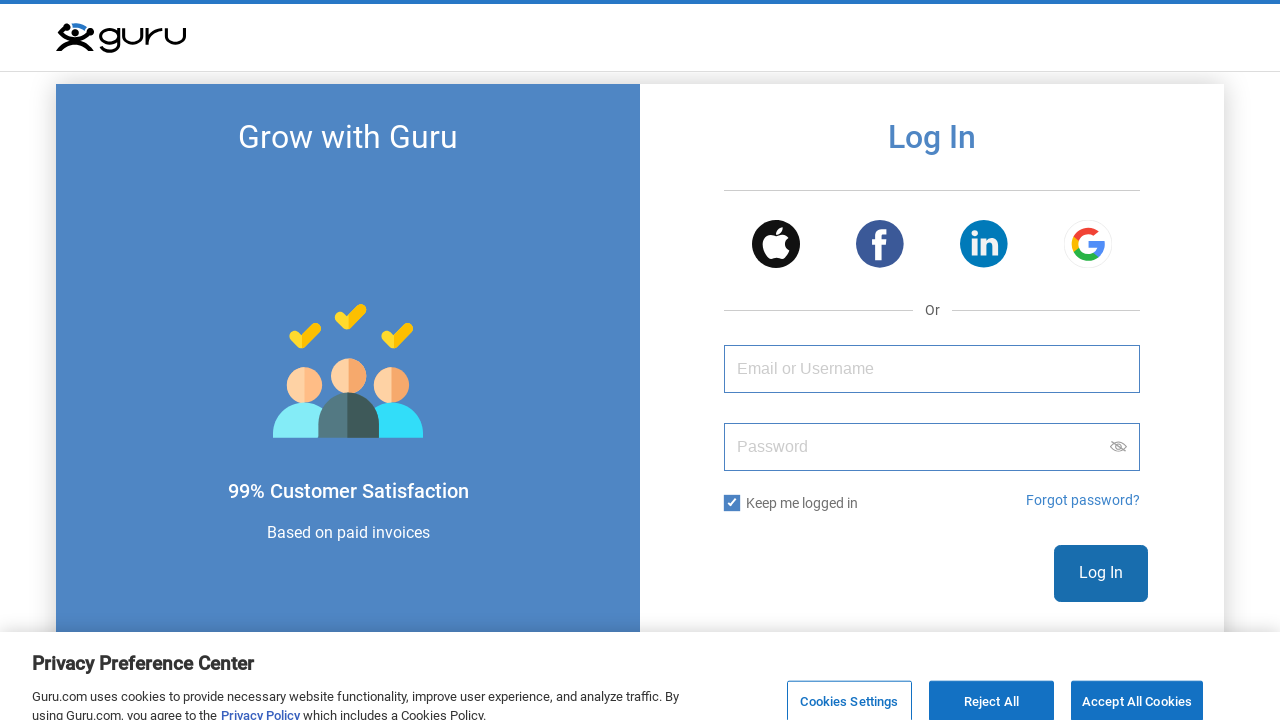

Waited for all link elements to be present on the page
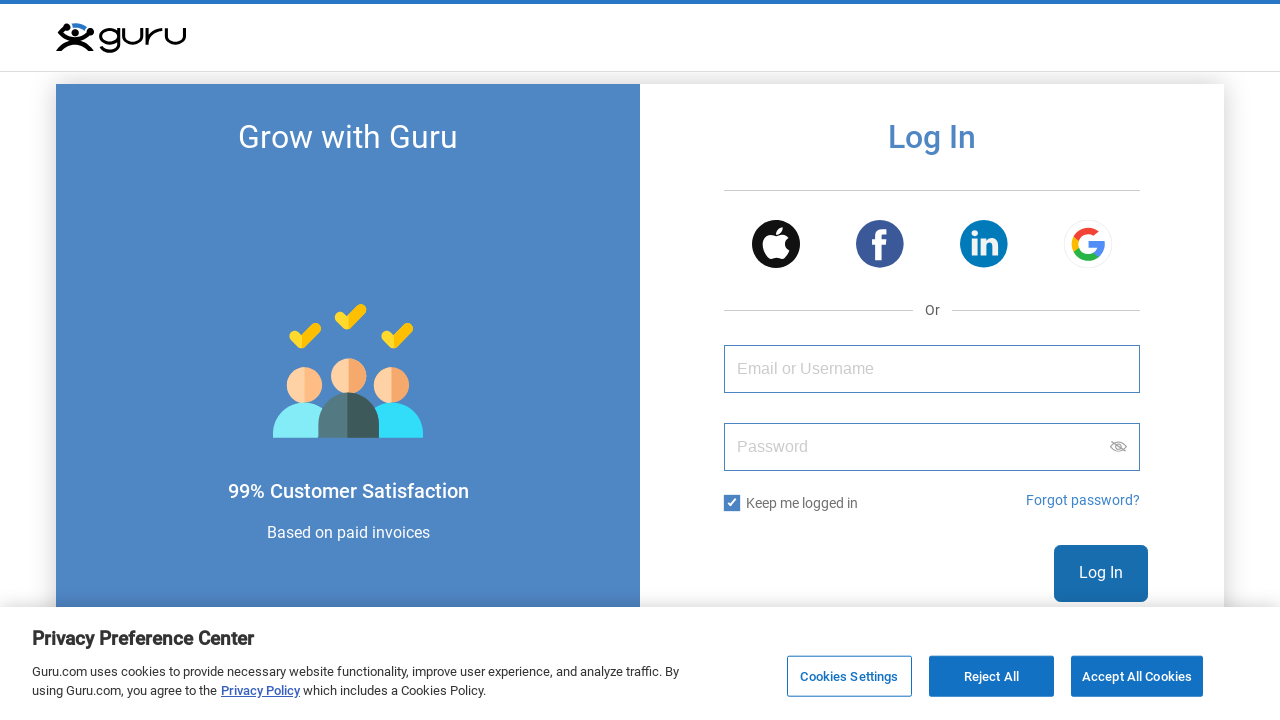

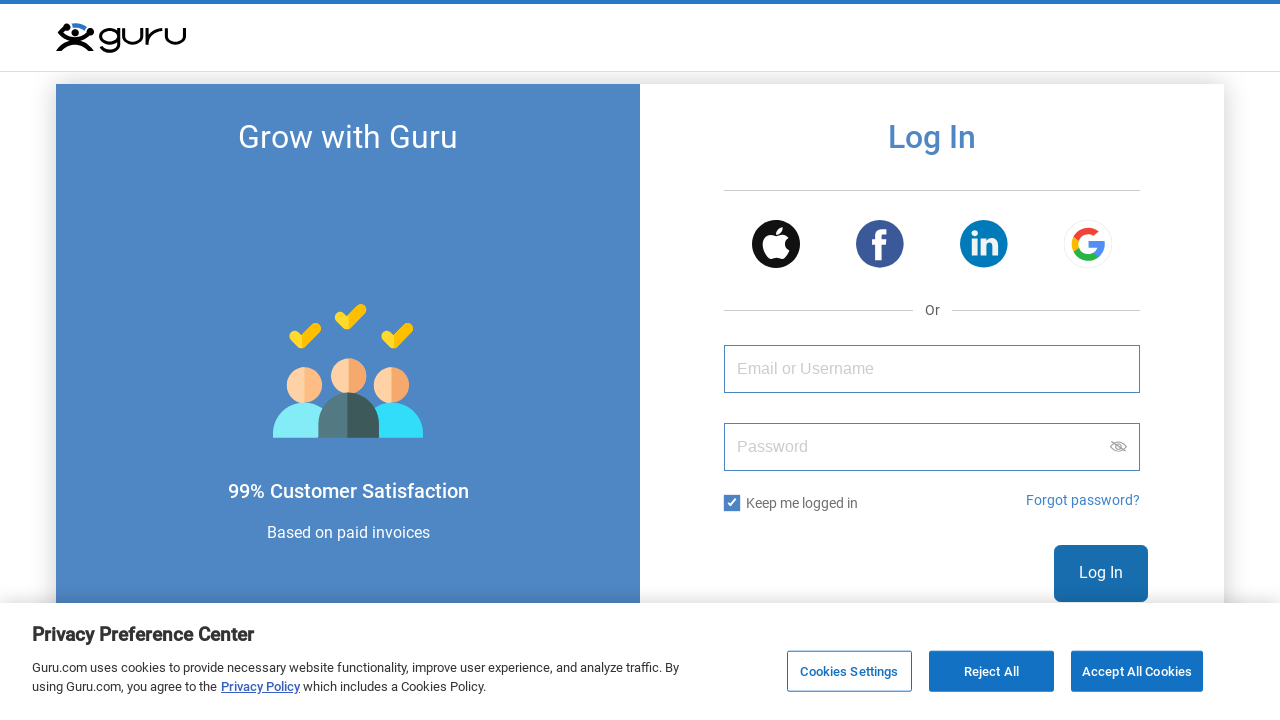